Tests passenger dropdown functionality by opening the passenger info dropdown and incrementing the adult passenger count multiple times using click actions.

Starting URL: https://rahulshettyacademy.com/dropdownsPractise/

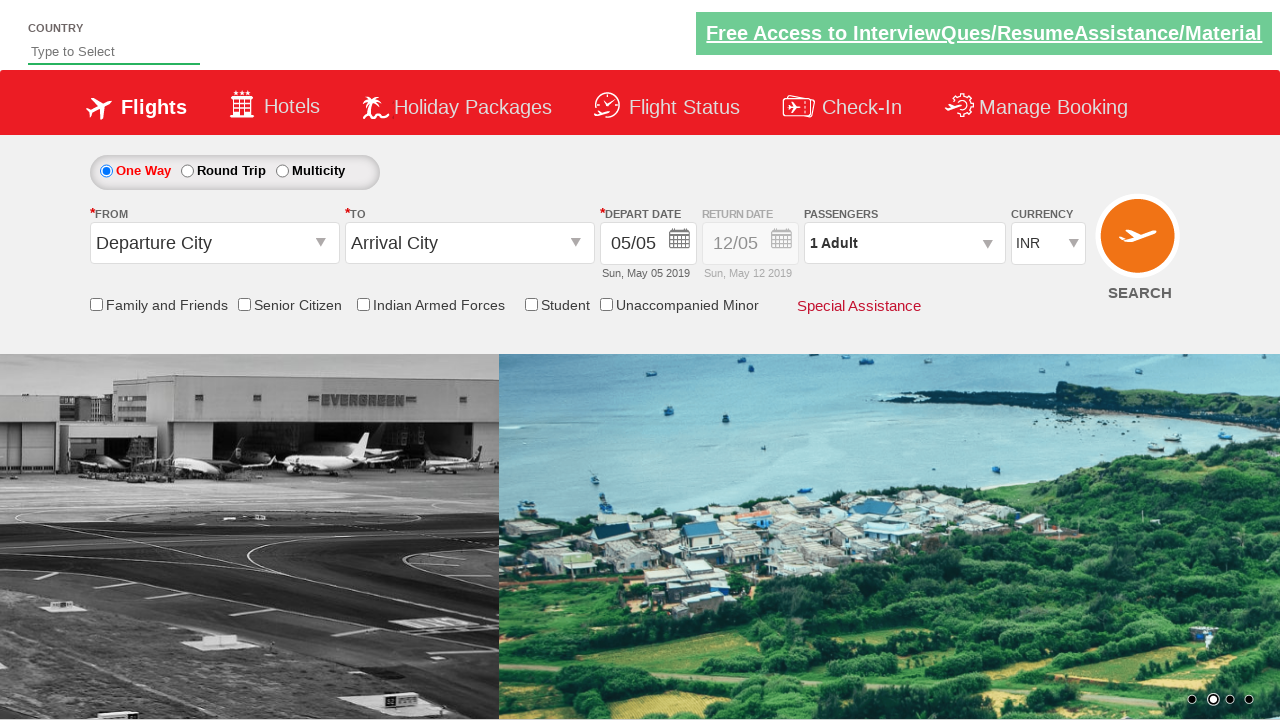

Clicked on passenger info dropdown to open it at (904, 243) on #divpaxinfo
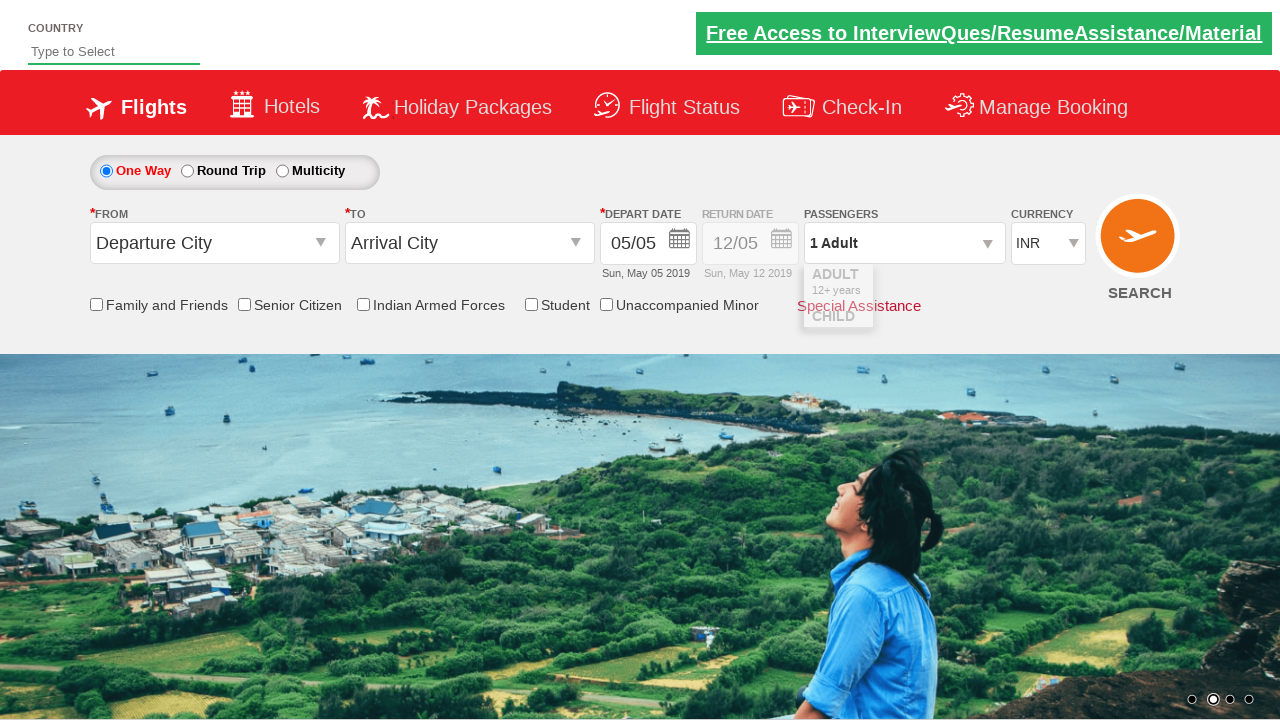

Waited for increment adult button to become visible
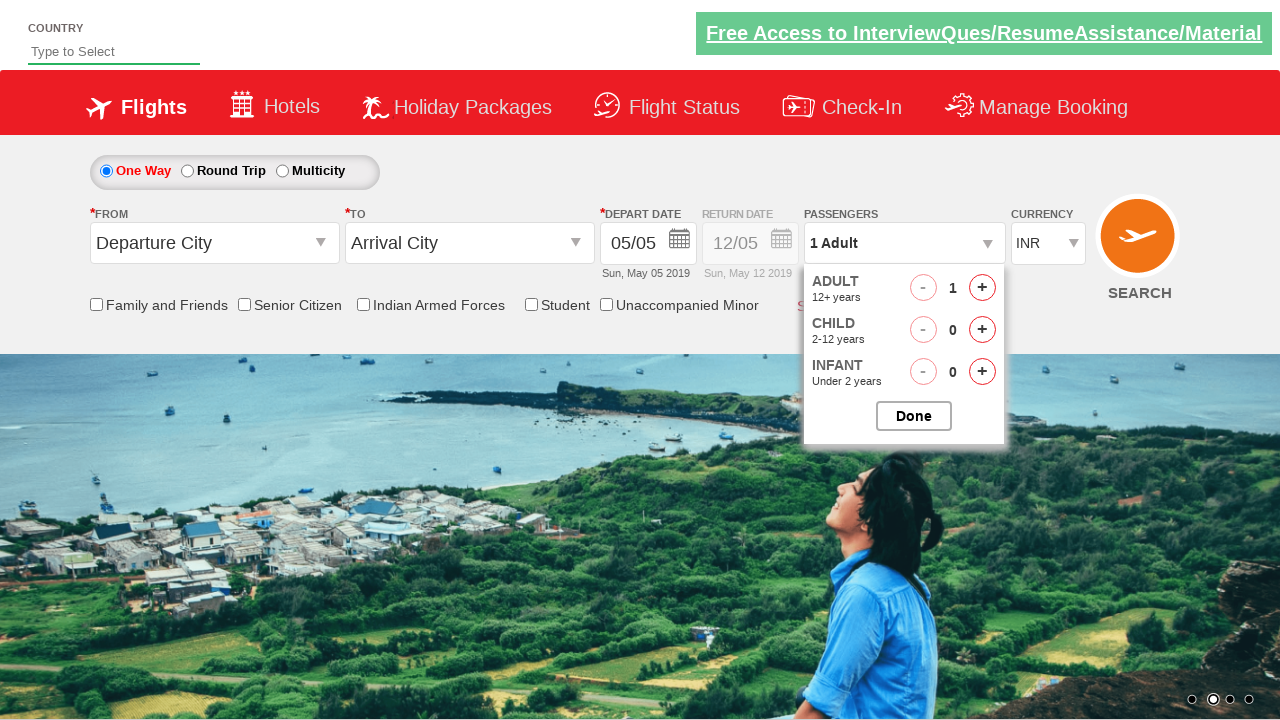

Clicked increment adult button (iteration 1) at (982, 288) on #hrefIncAdt
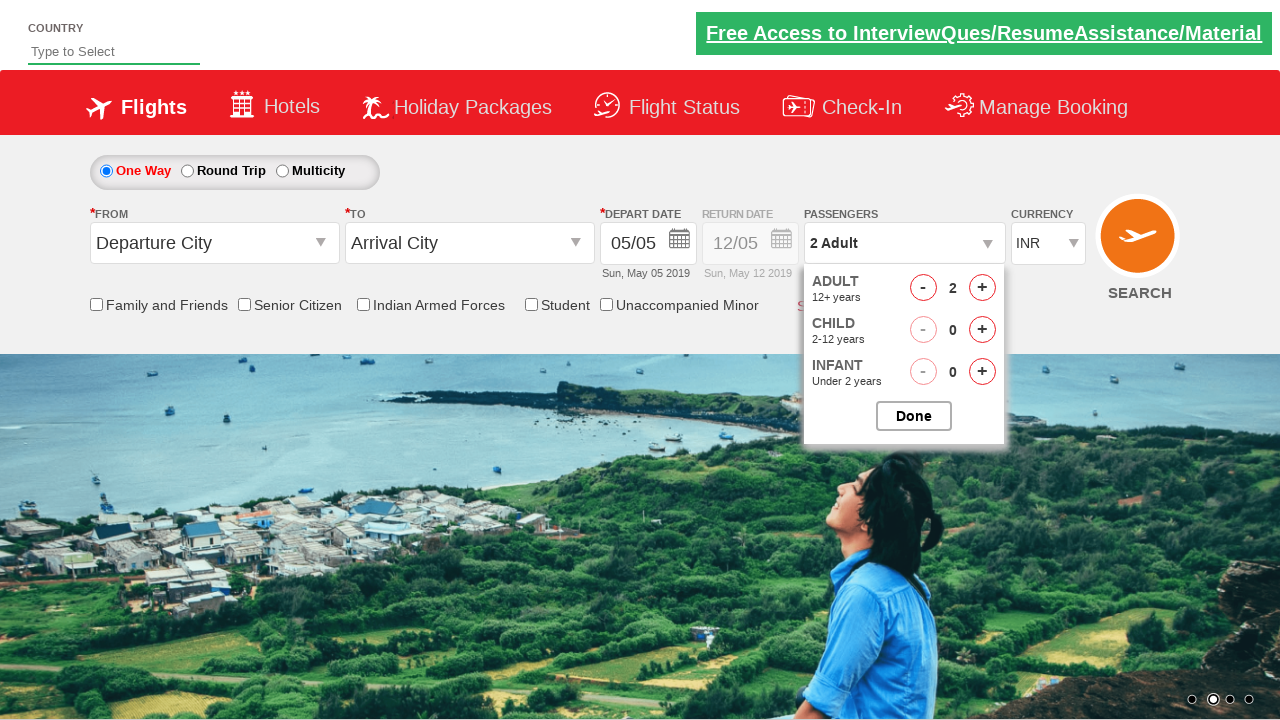

Clicked increment adult button (iteration 1) at (982, 288) on #hrefIncAdt
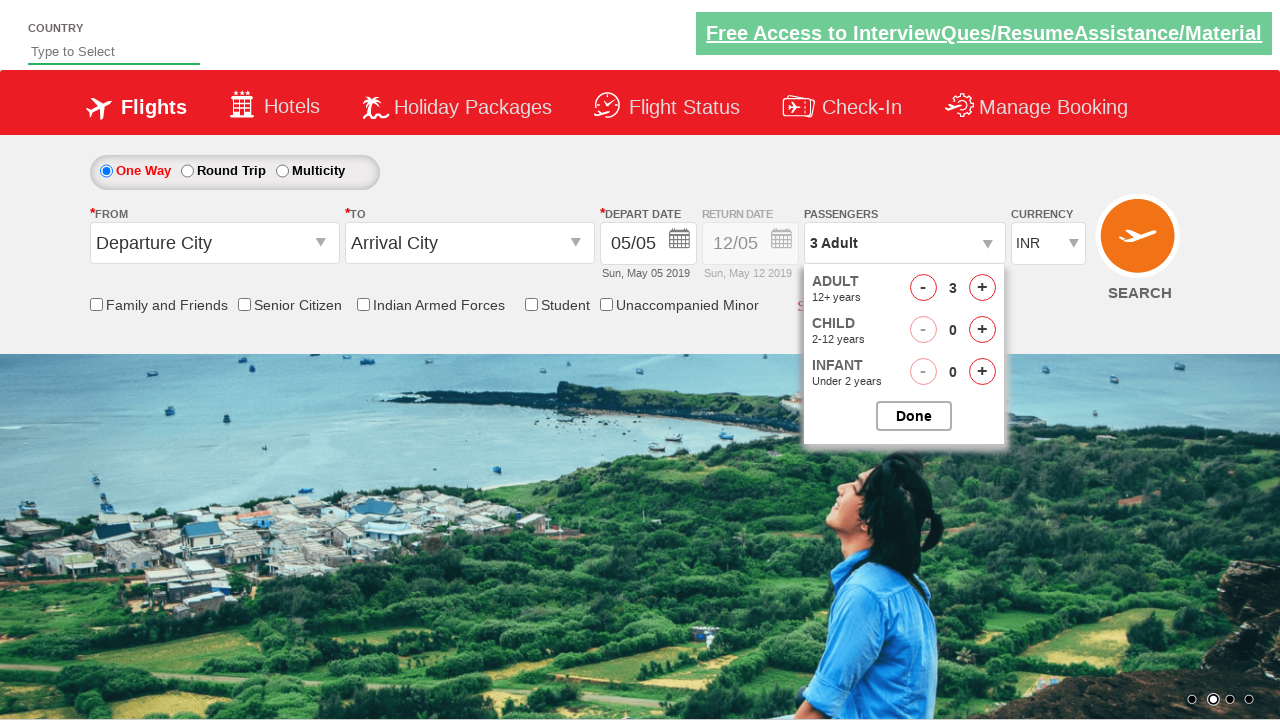

Clicked increment adult button (iteration 1) at (982, 288) on #hrefIncAdt
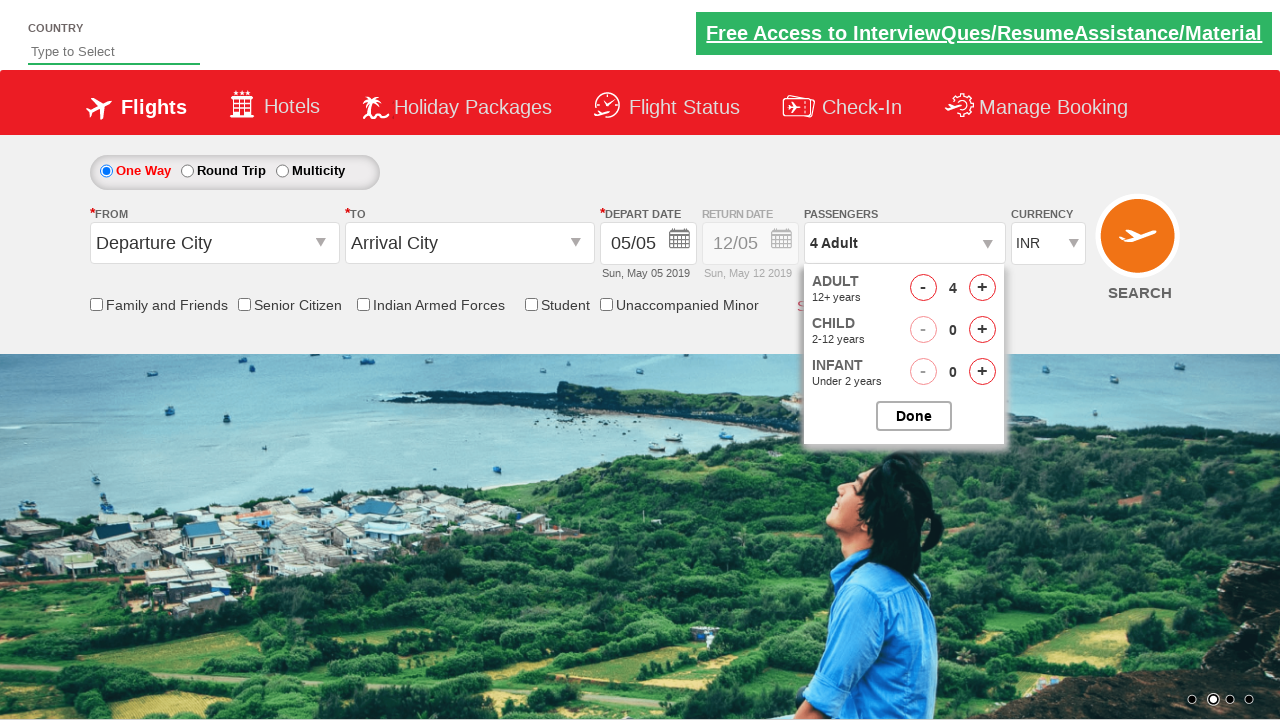

Clicked increment adult button (iteration 1) at (982, 288) on #hrefIncAdt
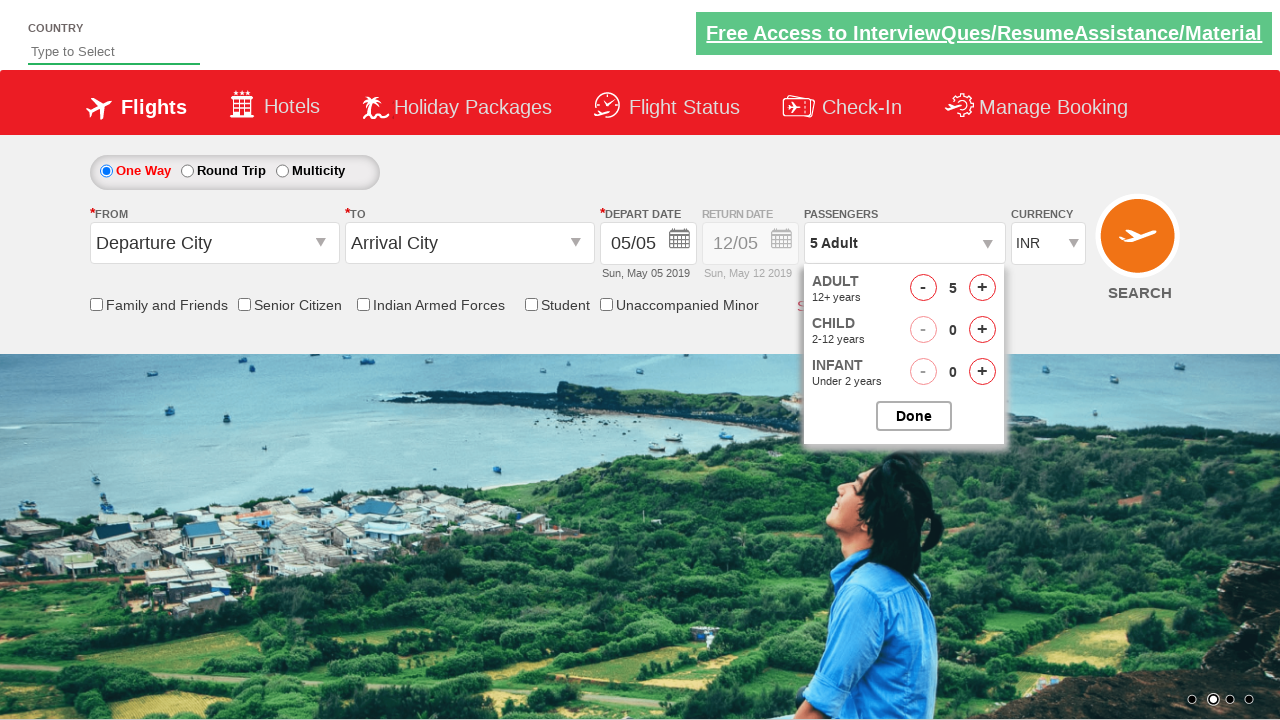

Clicked increment adult button (iteration 2) at (982, 288) on #hrefIncAdt
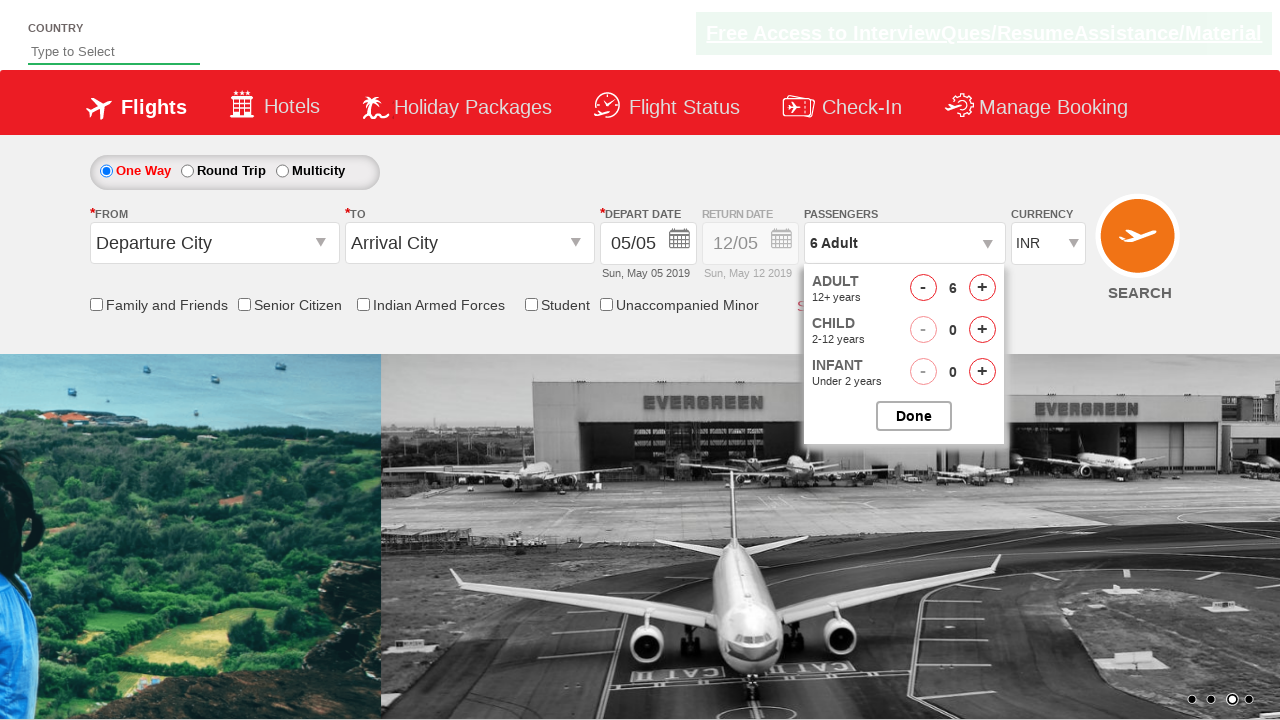

Clicked increment adult button (iteration 2) at (982, 288) on #hrefIncAdt
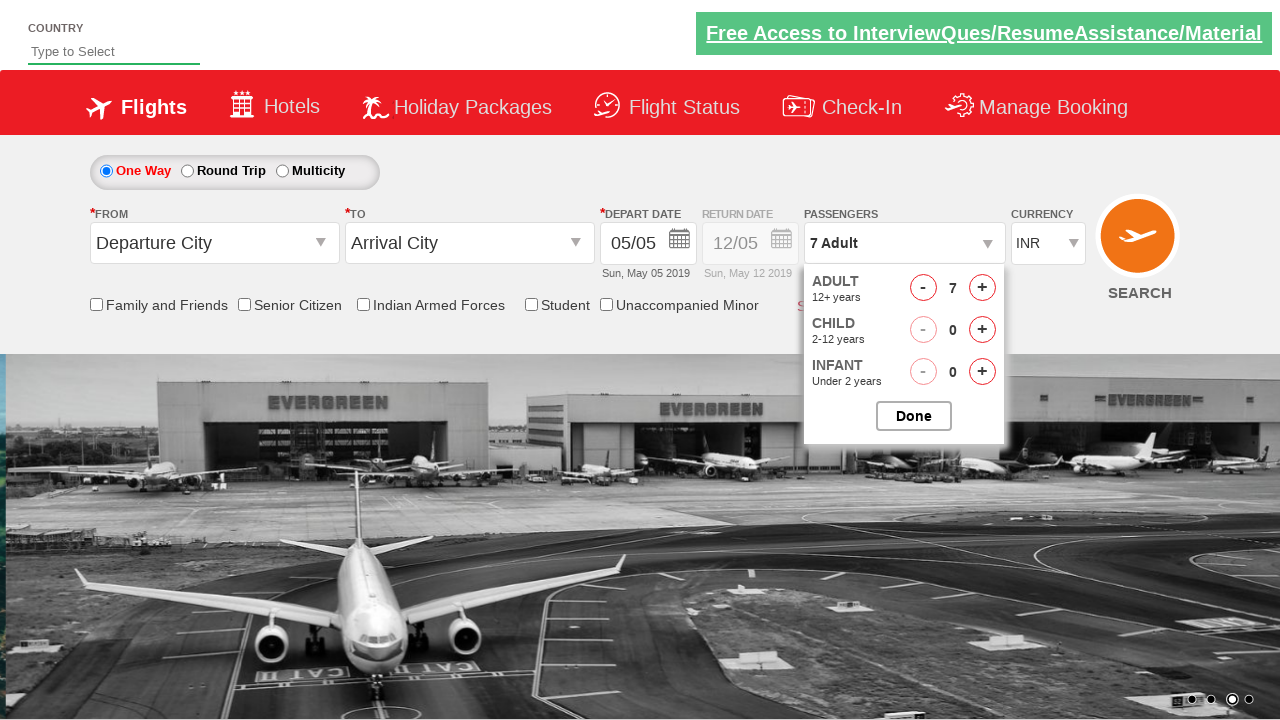

Clicked increment adult button (iteration 2) at (982, 288) on #hrefIncAdt
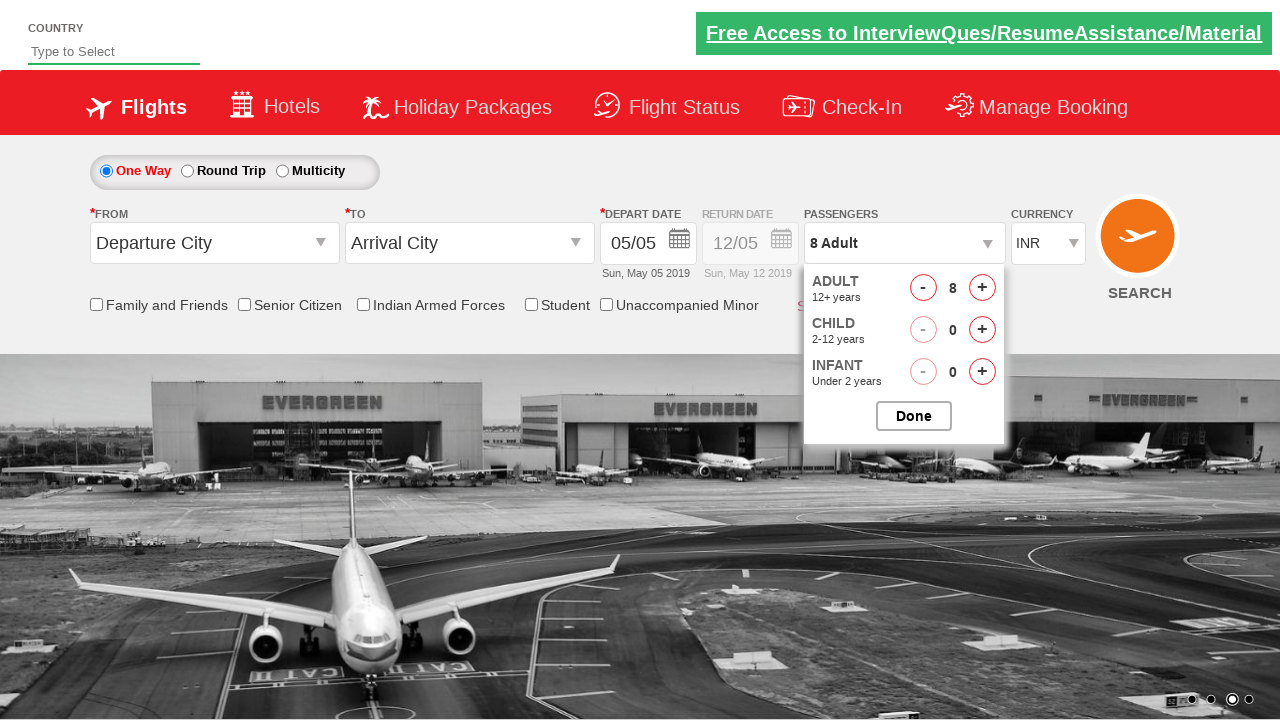

Clicked increment adult button (iteration 2) at (982, 288) on #hrefIncAdt
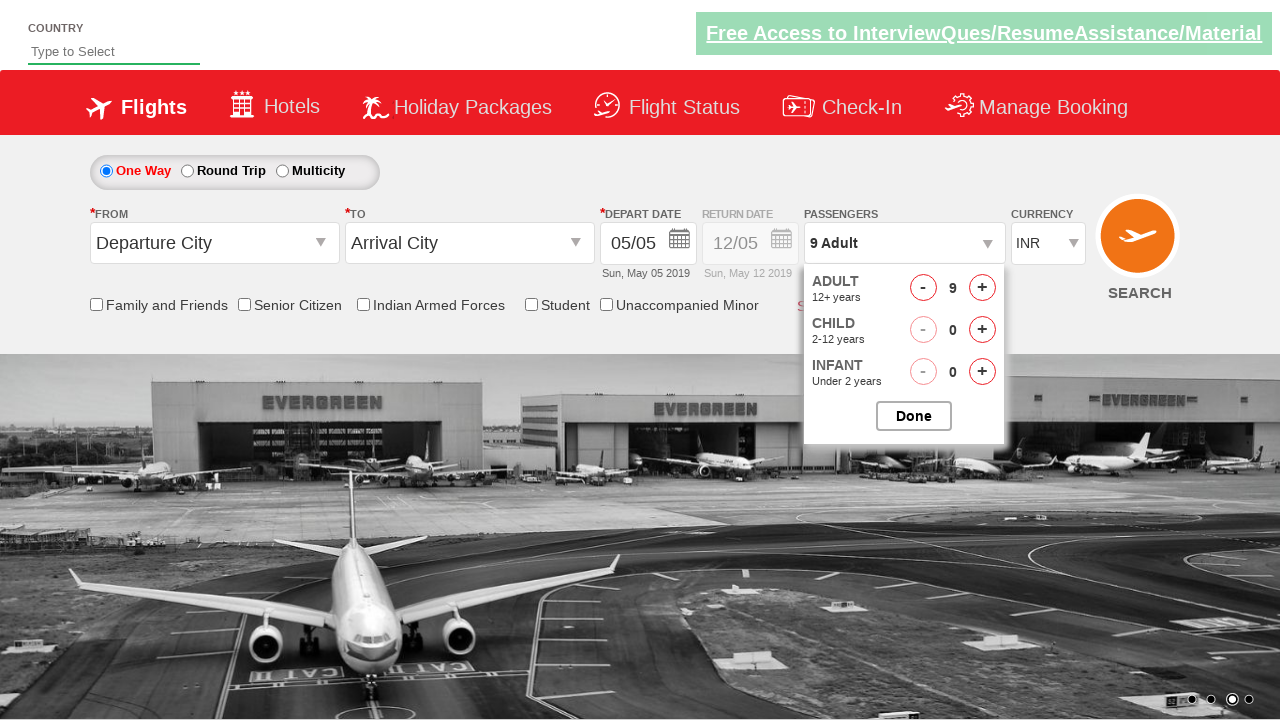

Clicked close button to close passenger options dropdown at (914, 416) on #btnclosepaxoption
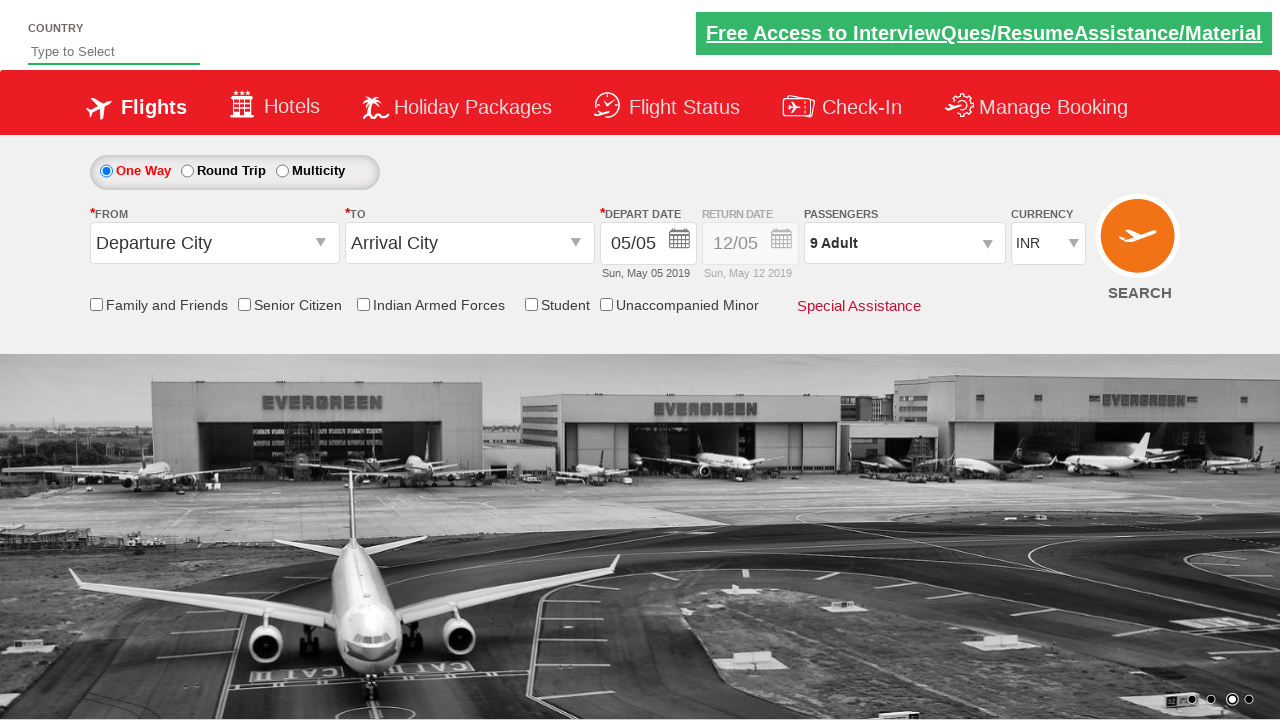

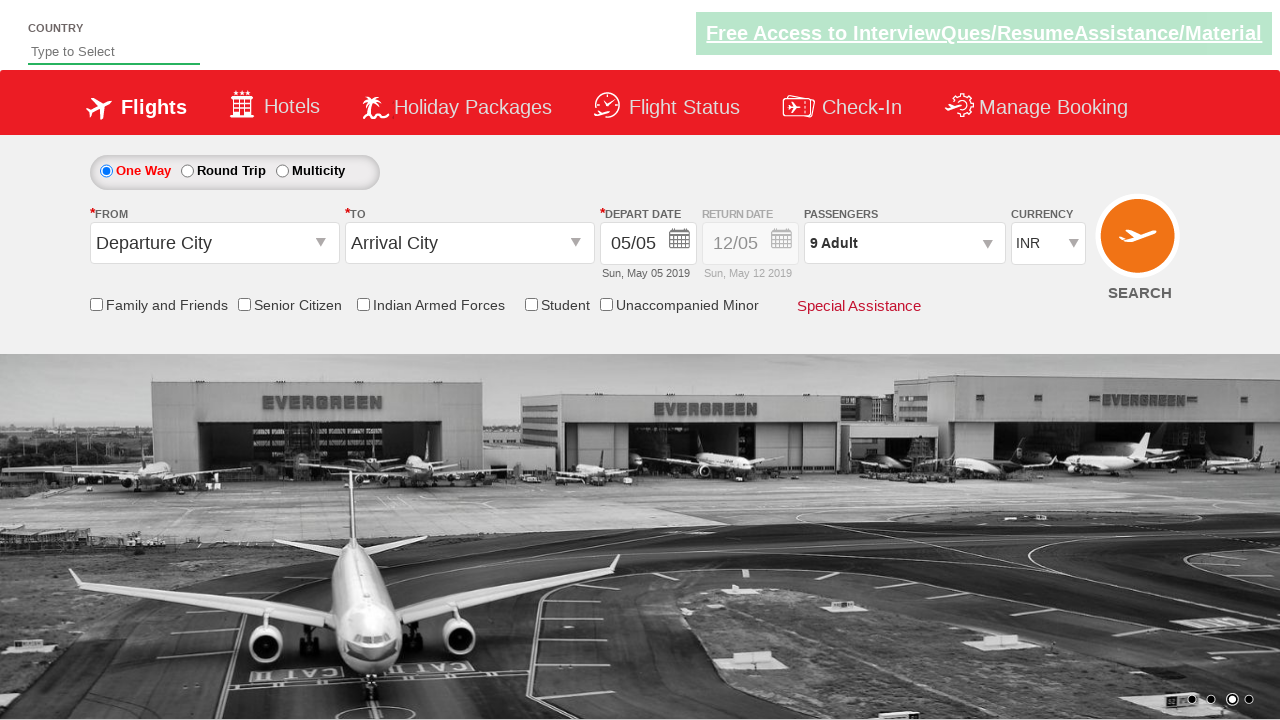